Tests that a message is displayed when the user has no favorite books yet by navigating to "Mina böcker" view and verifying the empty state message.

Starting URL: https://tap-ht24-testverktyg.github.io/exam-template/

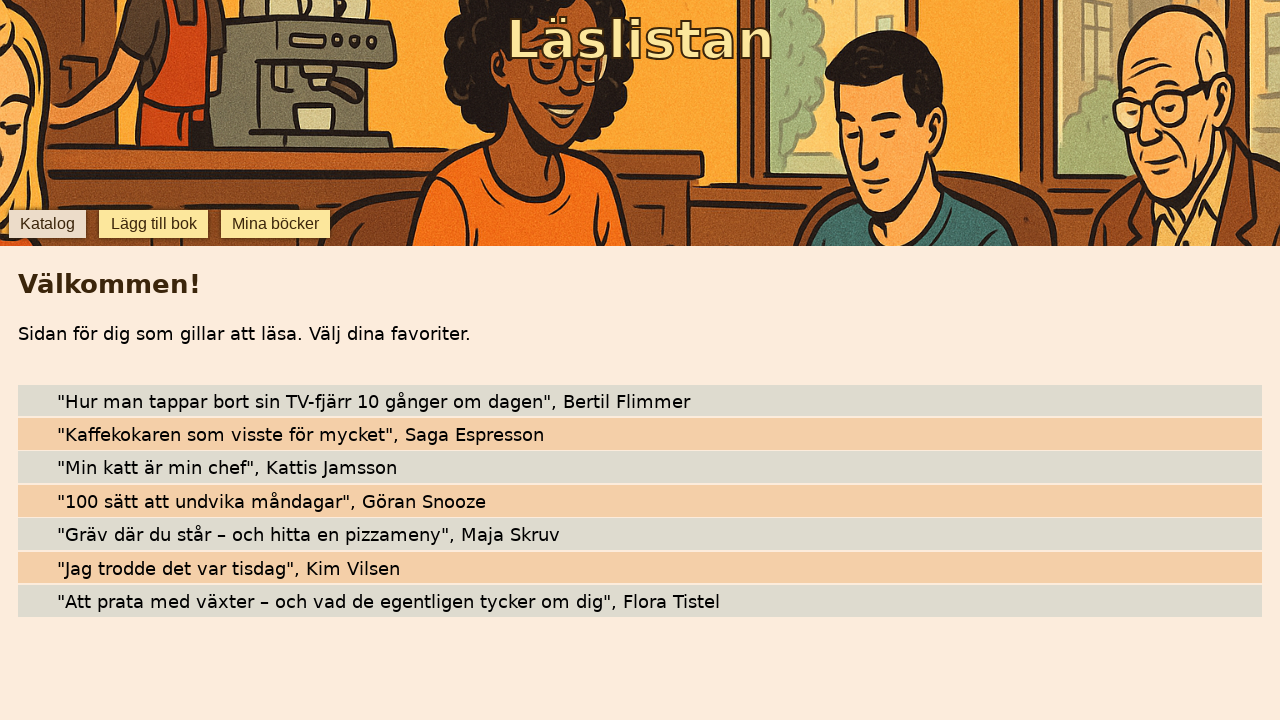

Clicked 'Mina böcker' button to navigate to my books view at (276, 224) on internal:role=button[name="Mina böcker"i]
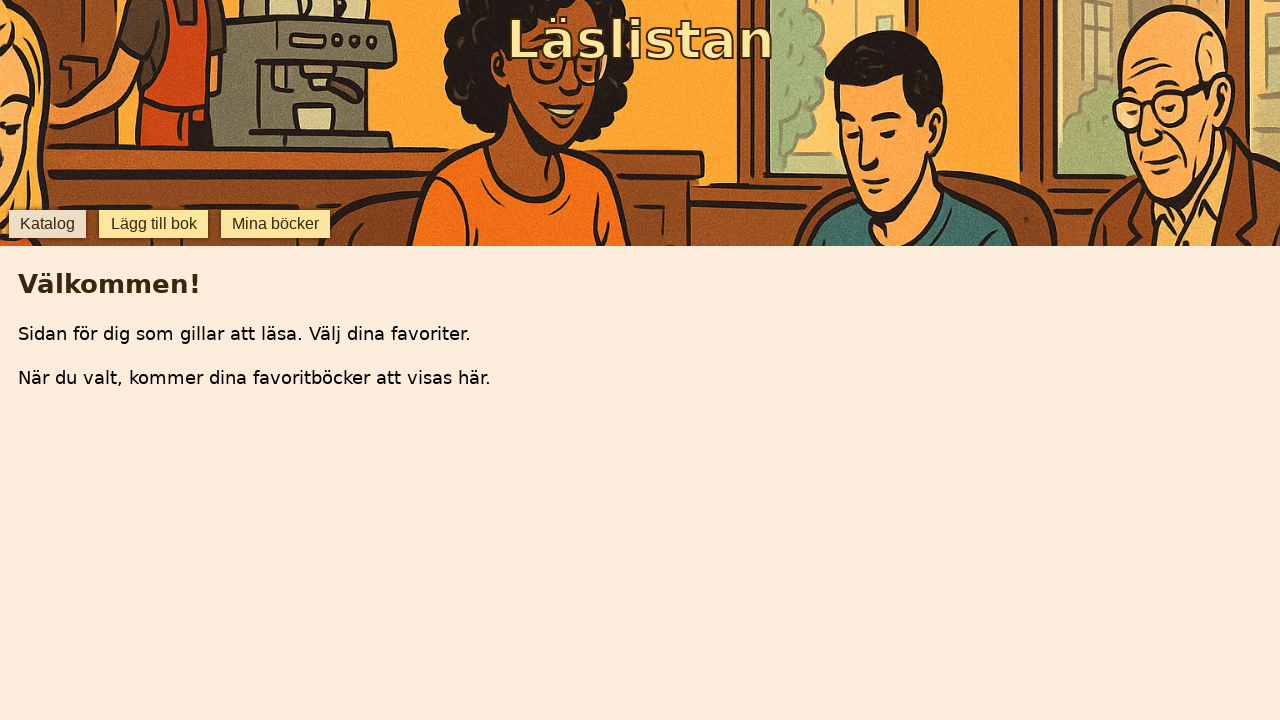

Verified empty state message is displayed: 'När du valt, kommer dina favoritböcker att visas här.'
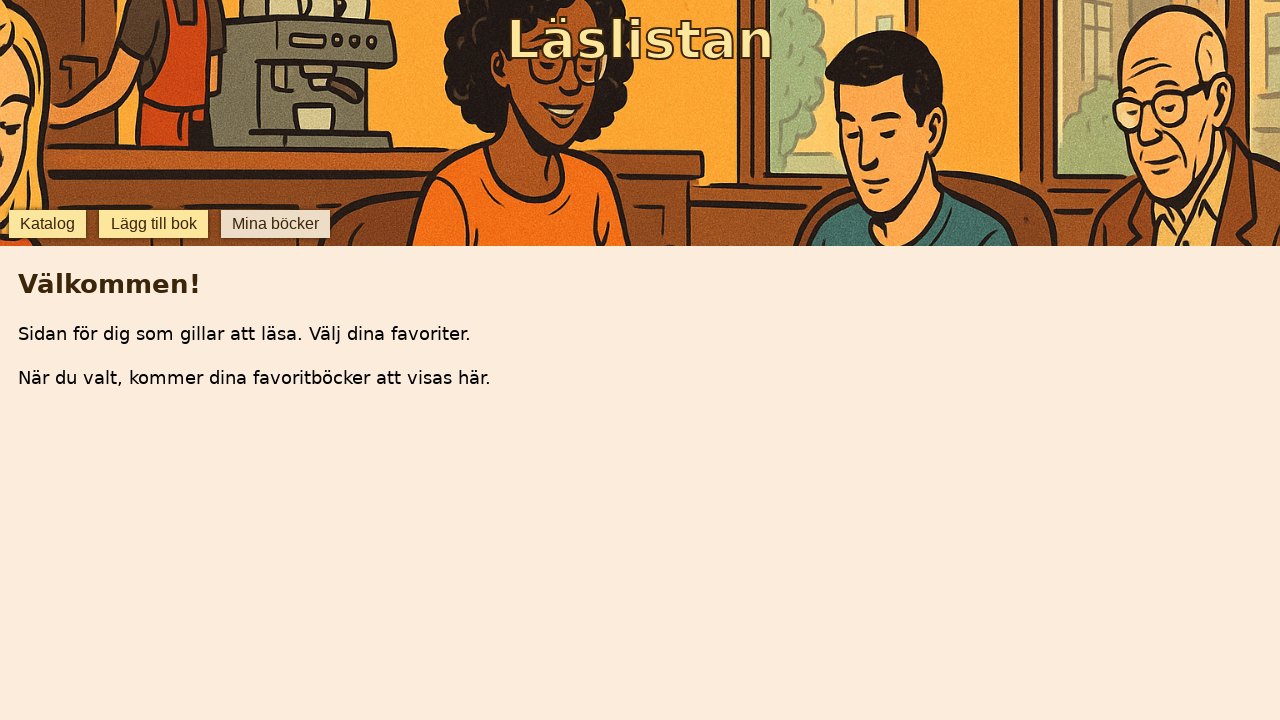

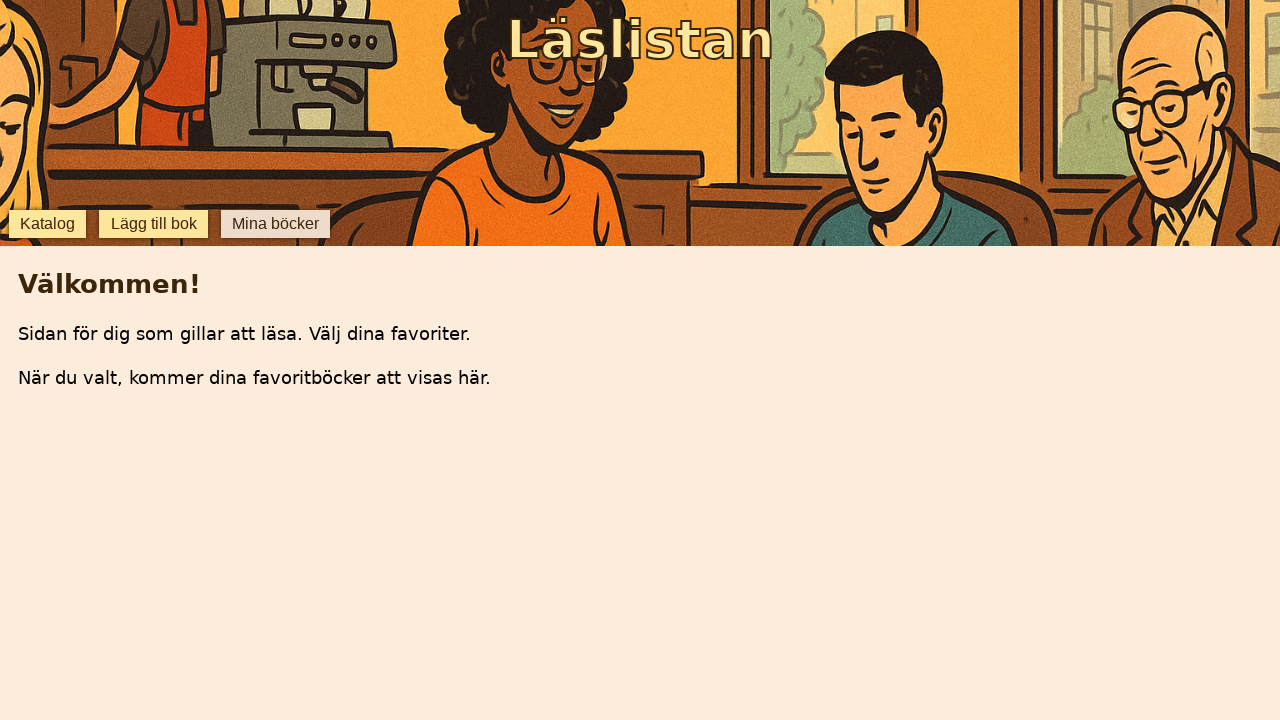